Tests loading the Selenium homepage, verifies the page body loads, and maximizes the browser window.

Starting URL: https://selenium.dev/

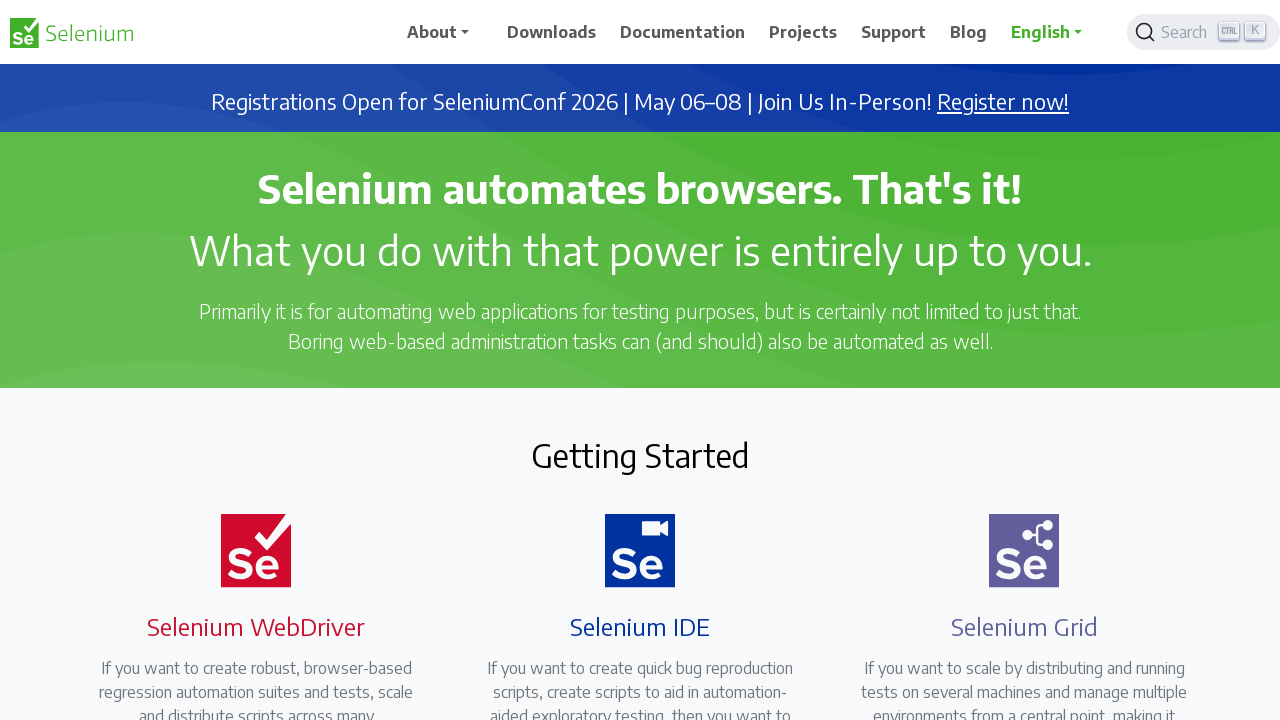

Page body element loaded
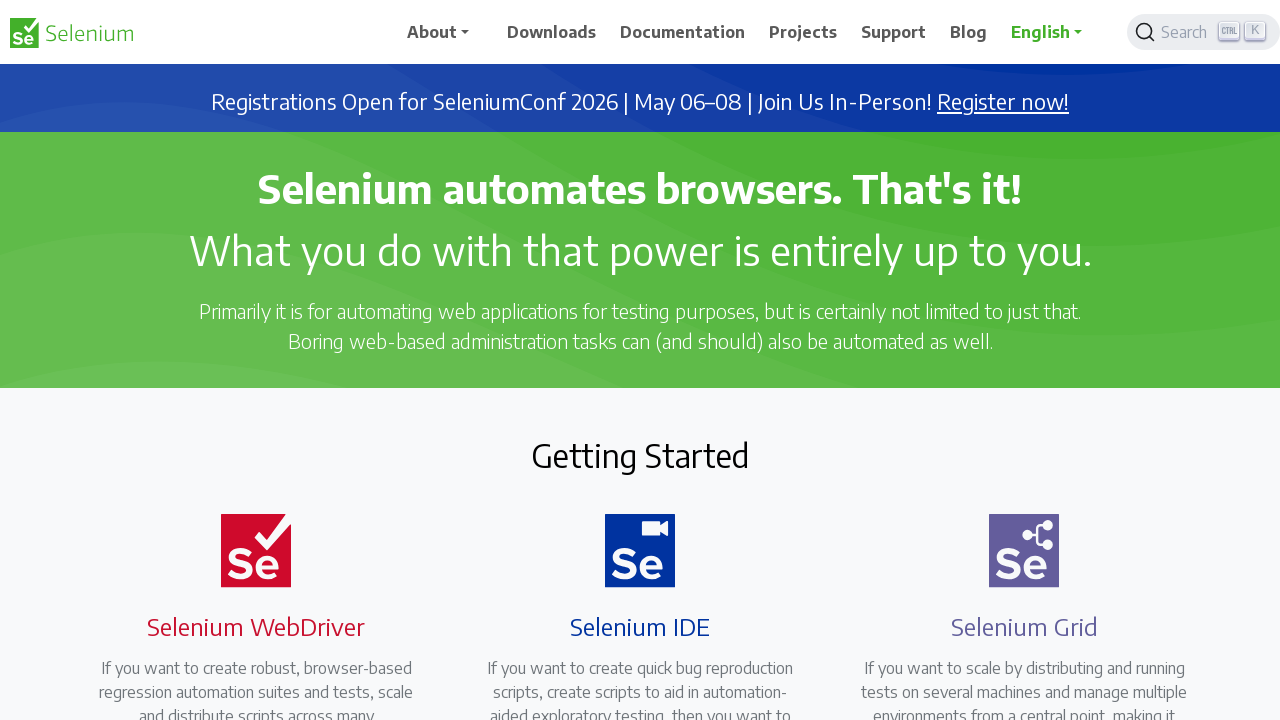

Located body element on Selenium homepage
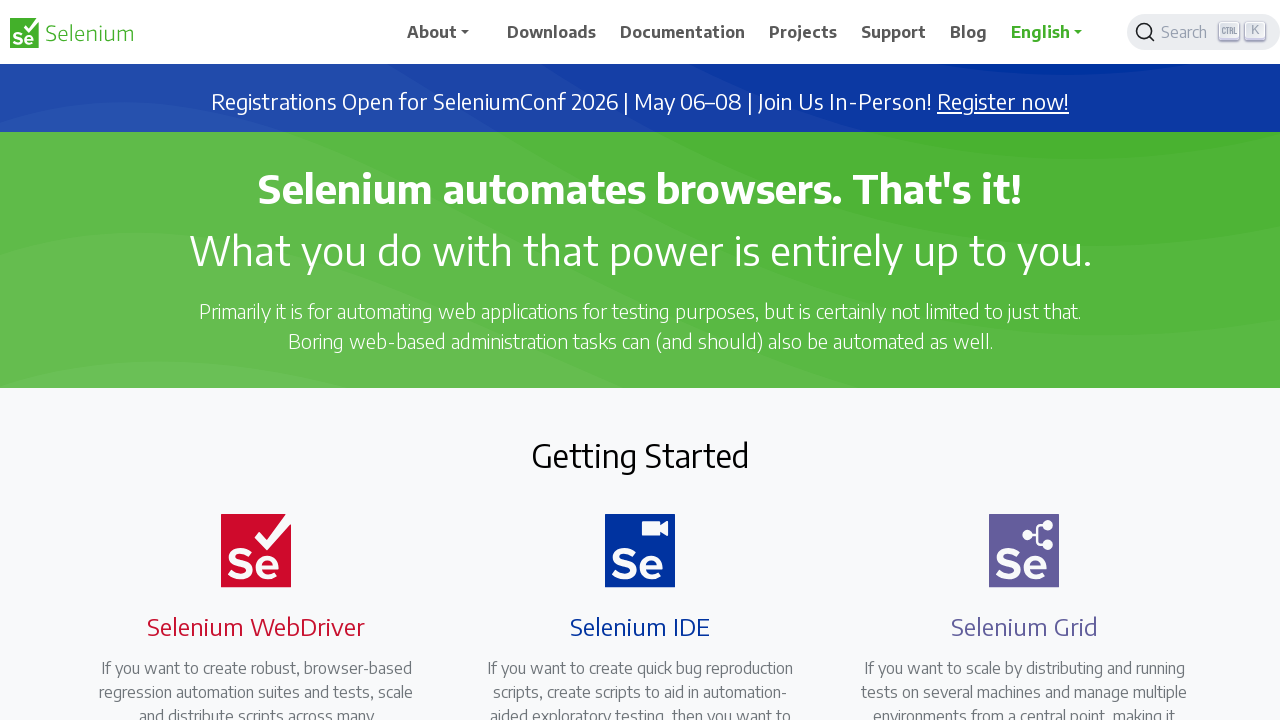

Retrieved body text content to verify page loaded
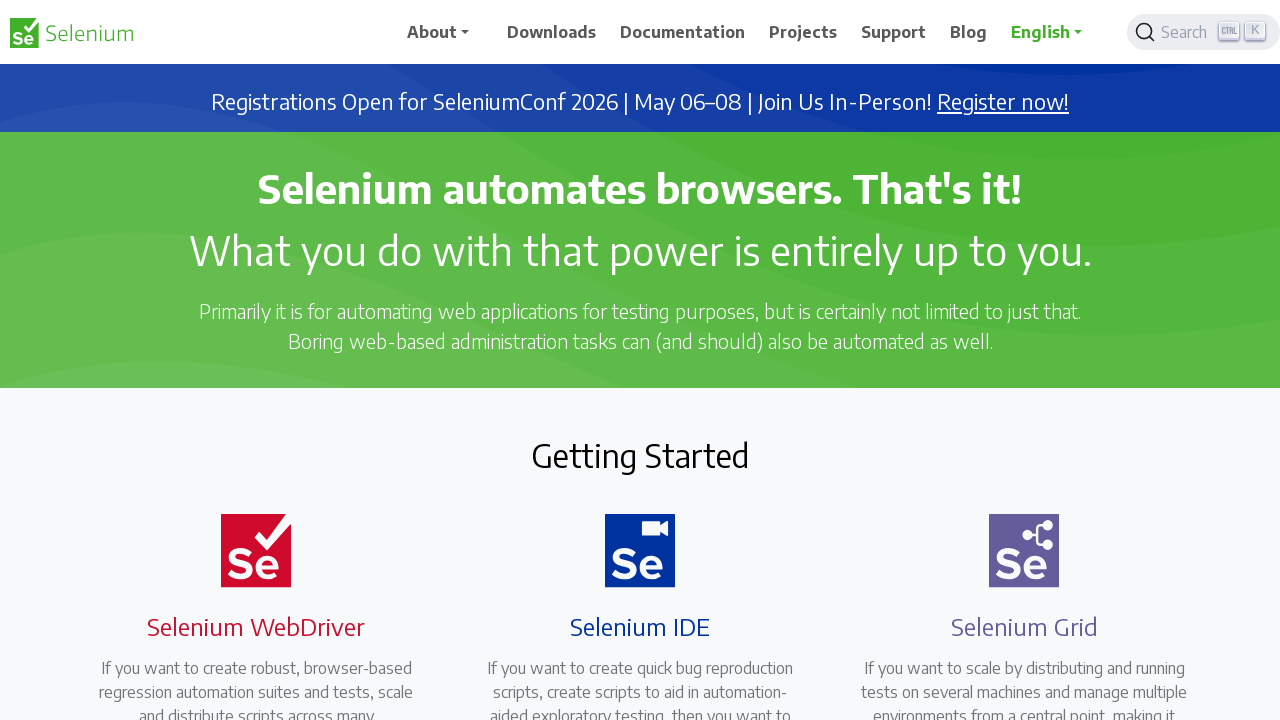

Maximized browser window to 1920x1080
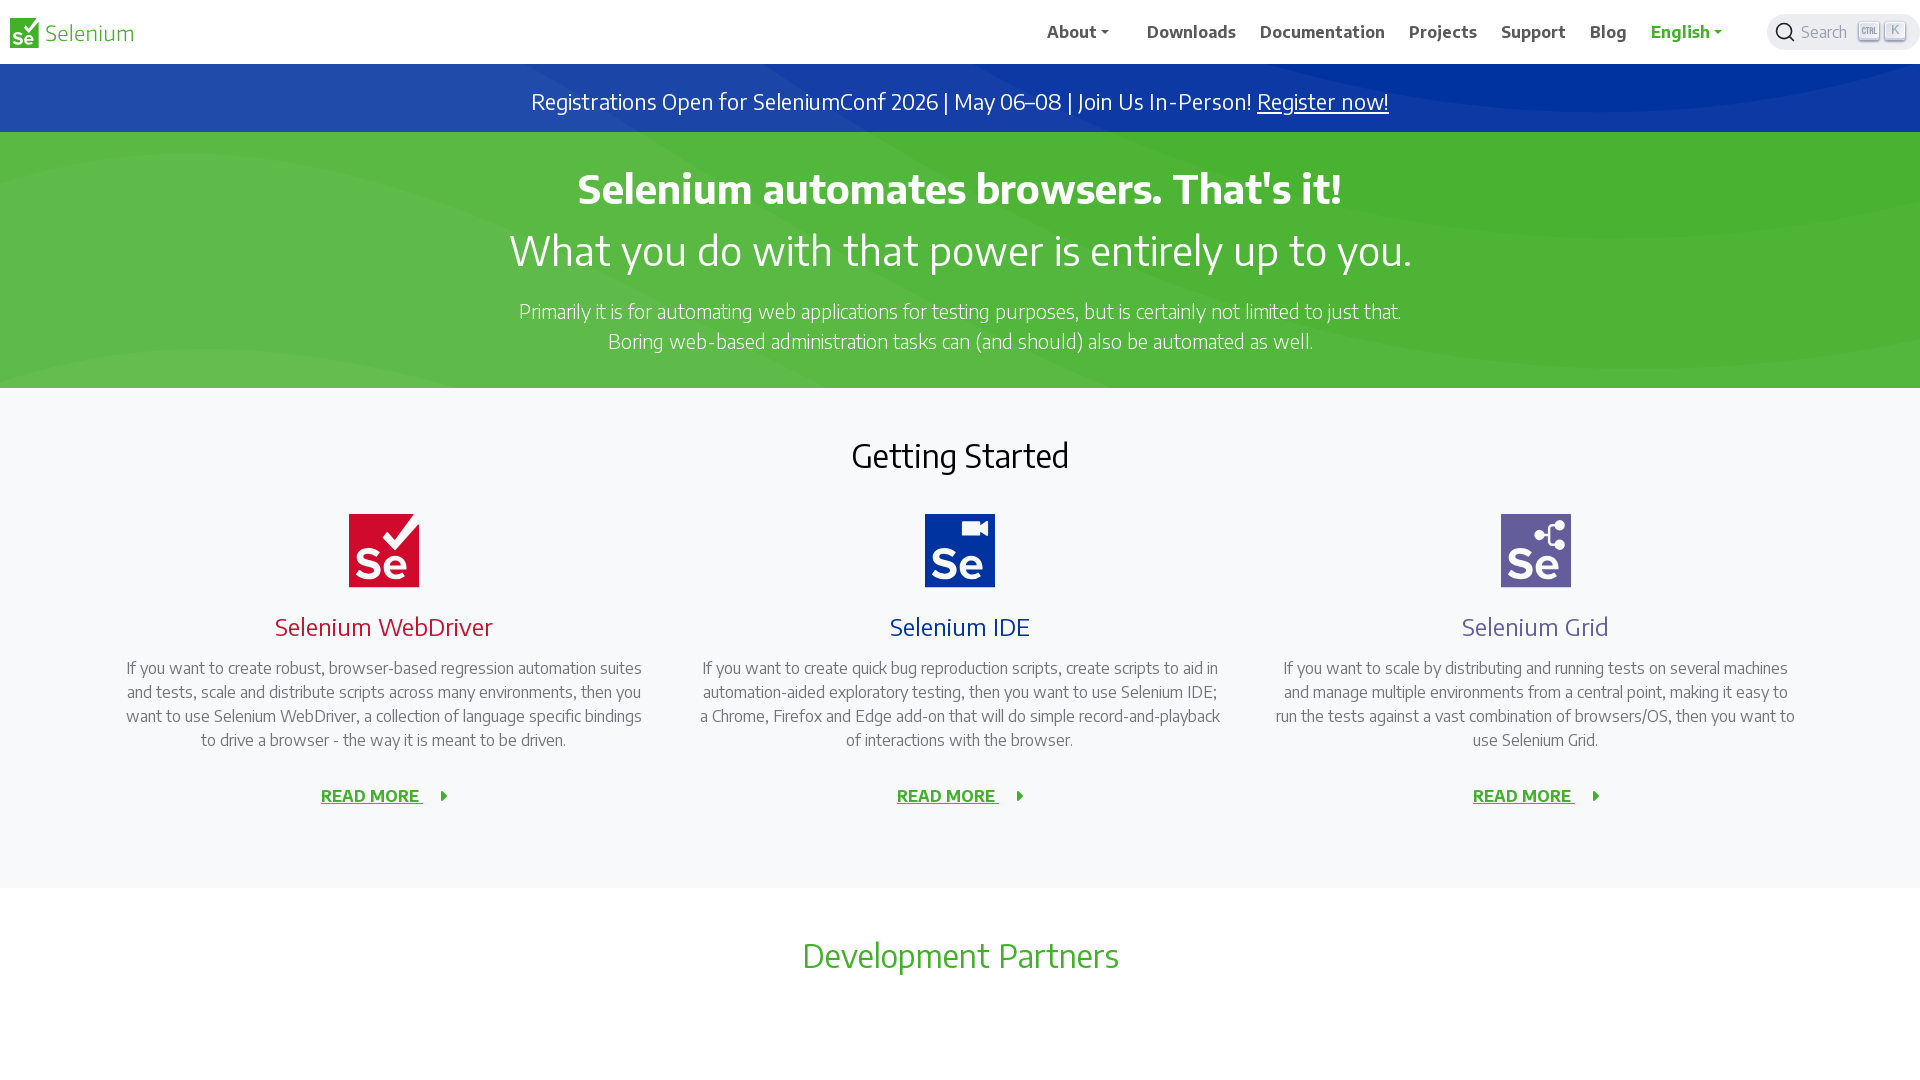

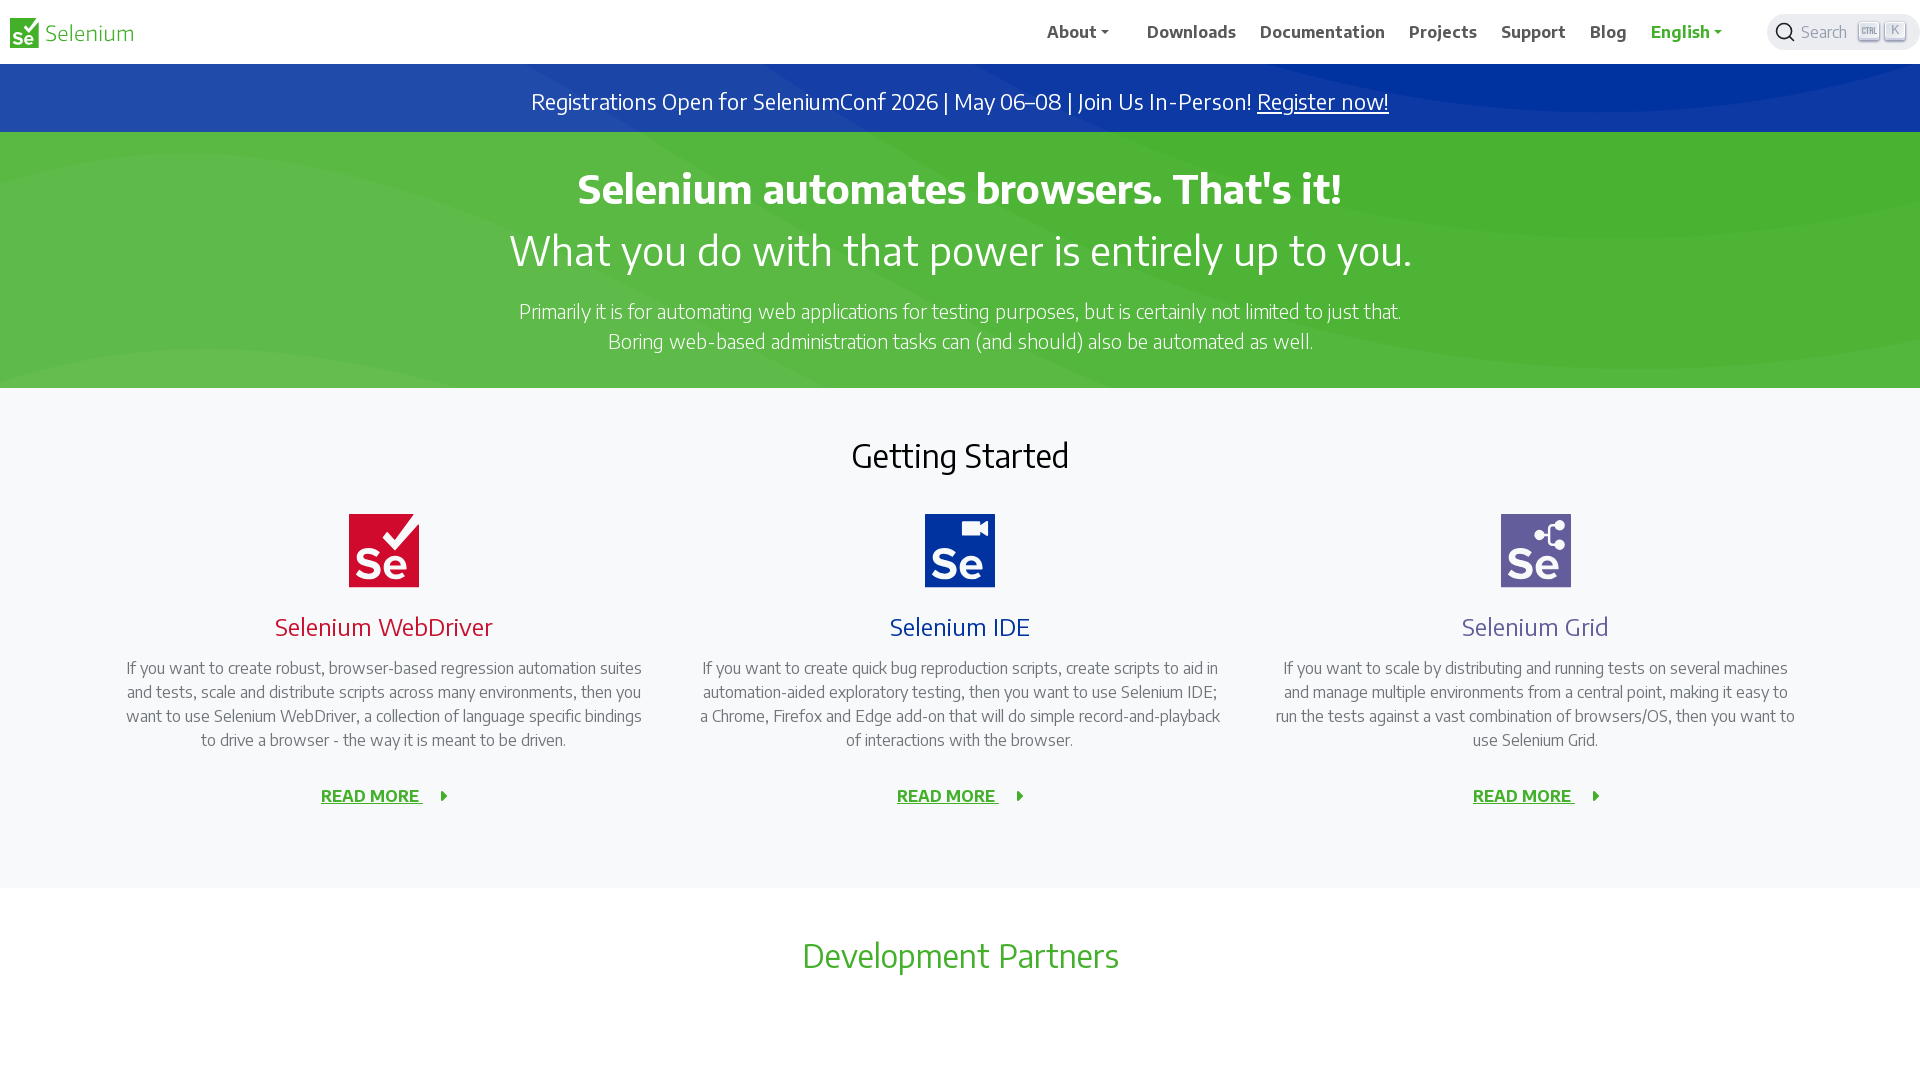